Tests API call links by clicking the Bad Request link and verifying the response status code displayed

Starting URL: https://demoqa.com/links

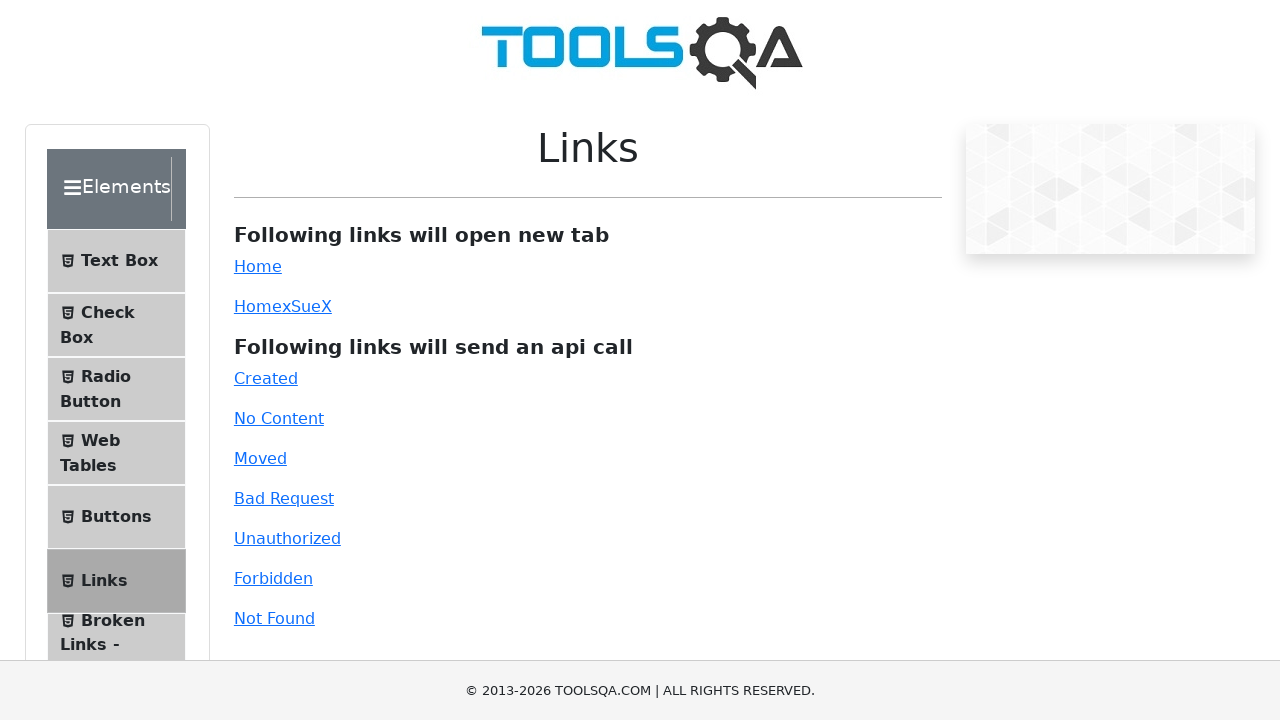

Clicked the Bad Request link to trigger API call at (284, 498) on #bad-request
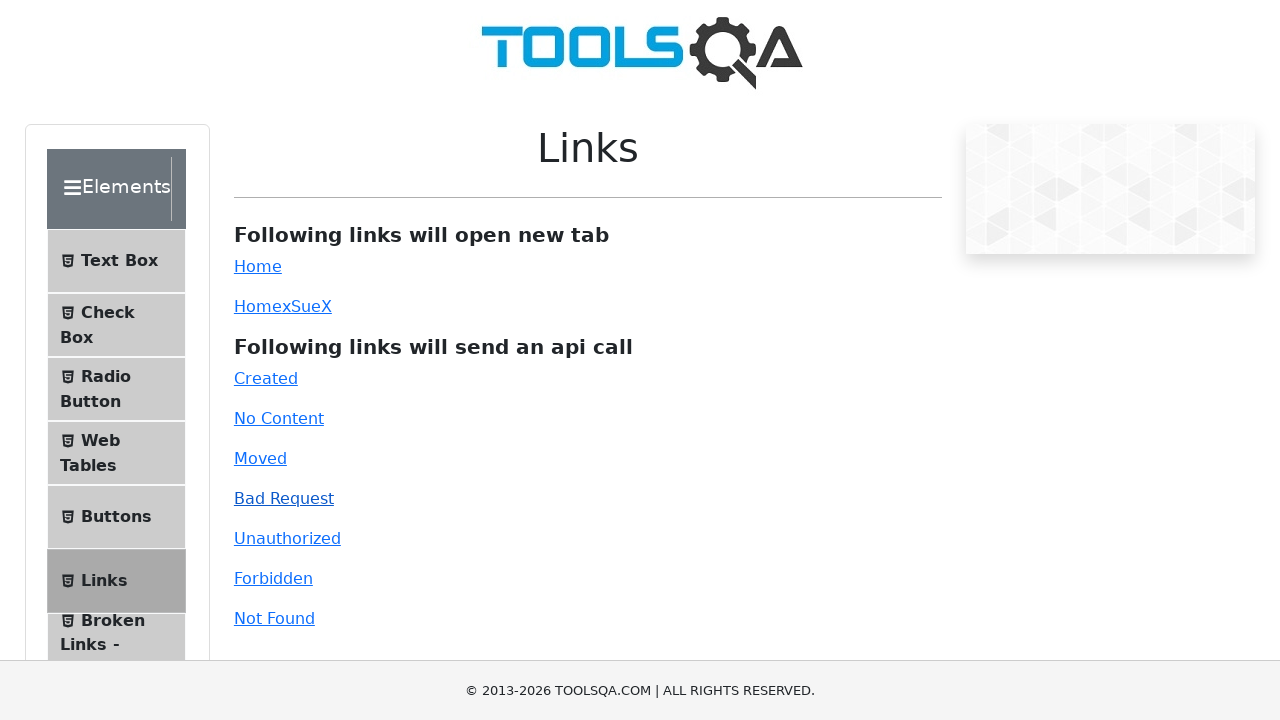

Response message appeared with status code
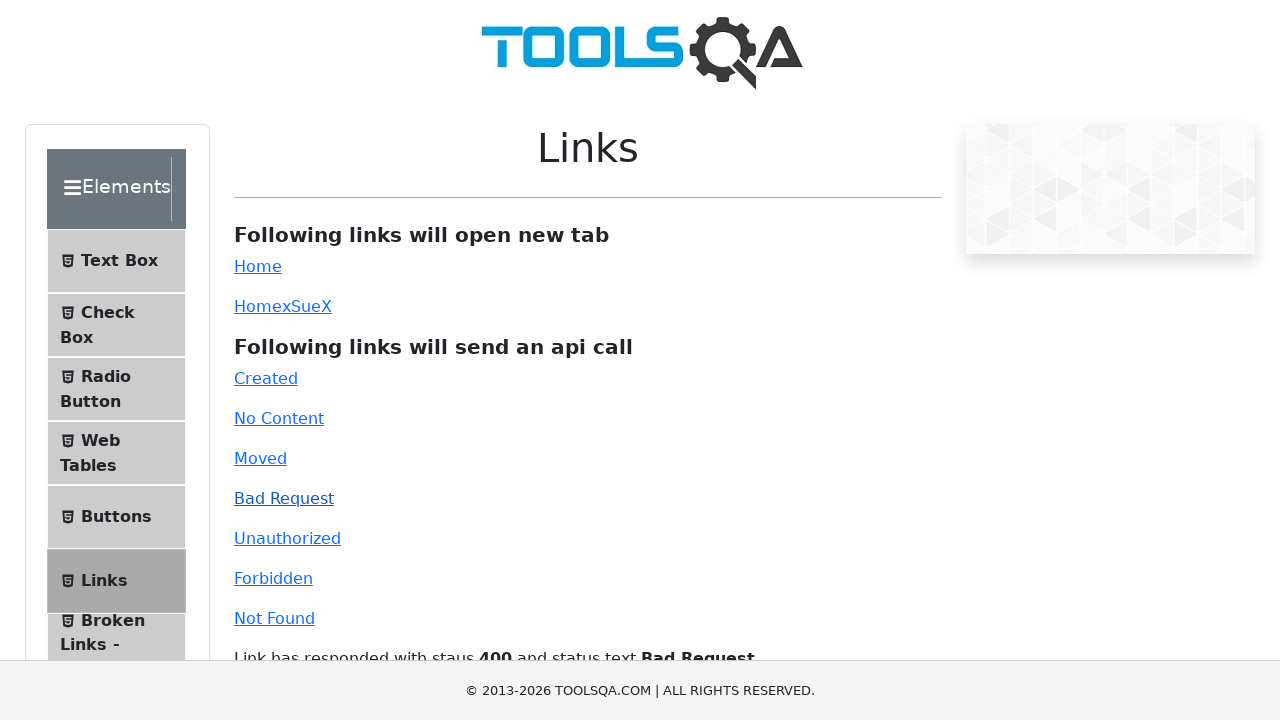

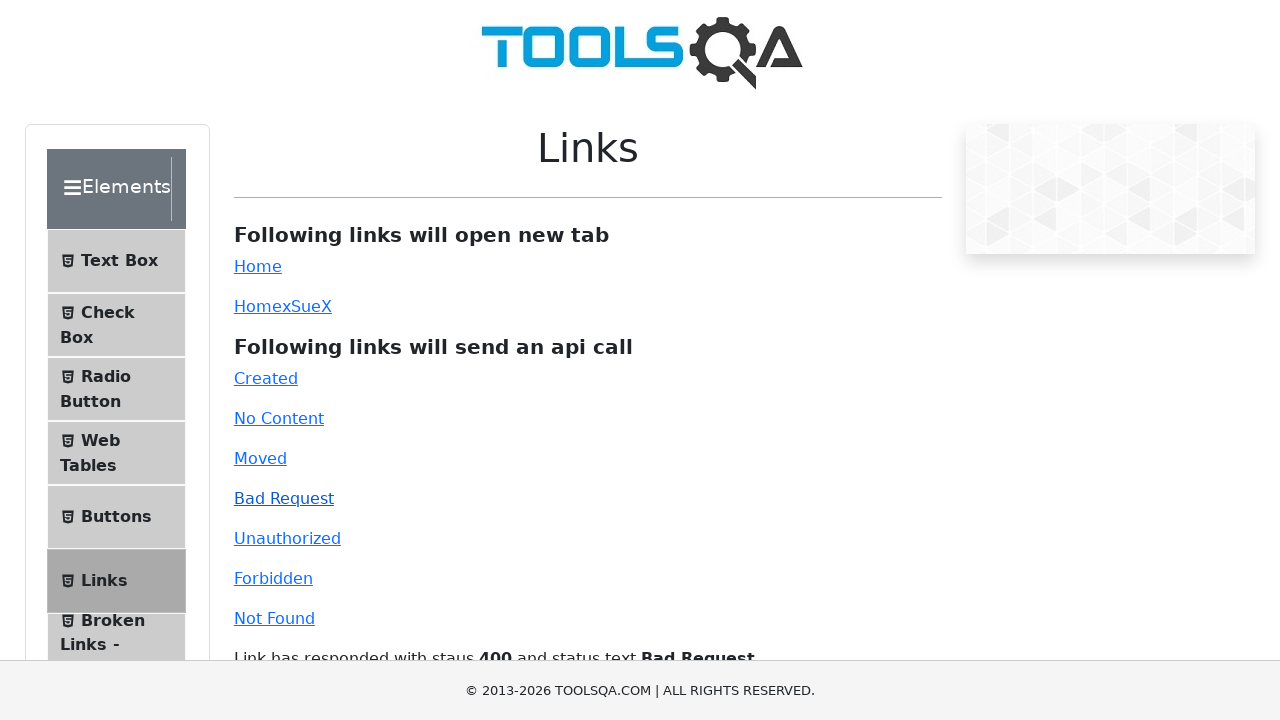